Tests dismissing a JavaScript confirm dialog by clicking the second button and verifying the cancel action

Starting URL: https://the-internet.herokuapp.com/javascript_alerts

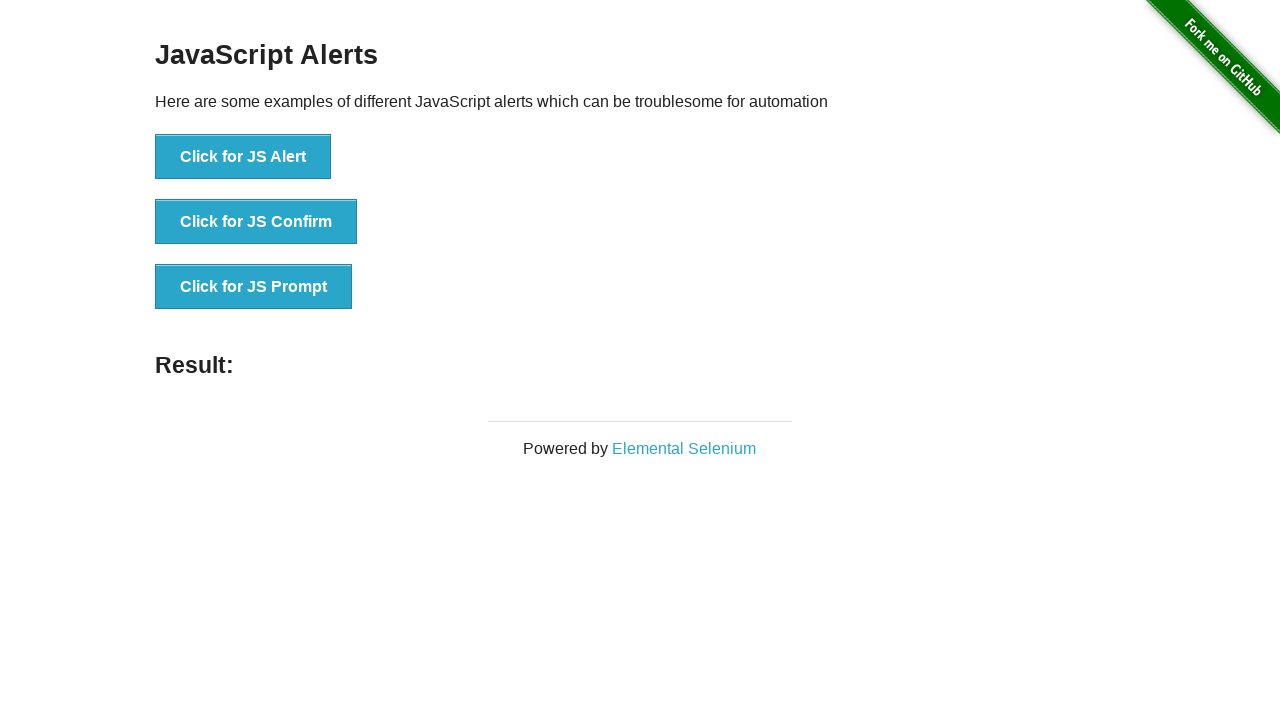

Clicked the JS Confirm button to trigger the confirm dialog at (256, 222) on button[onclick='jsConfirm()']
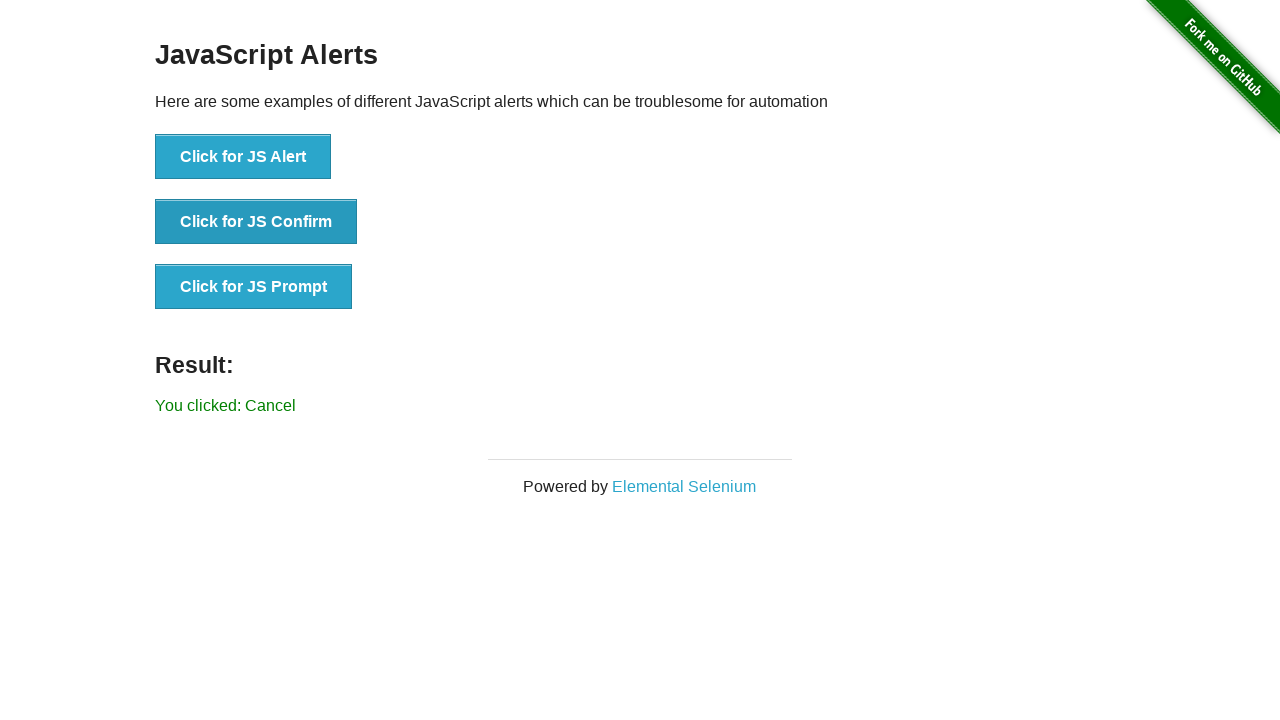

Set up dialog handler to dismiss the confirm dialog
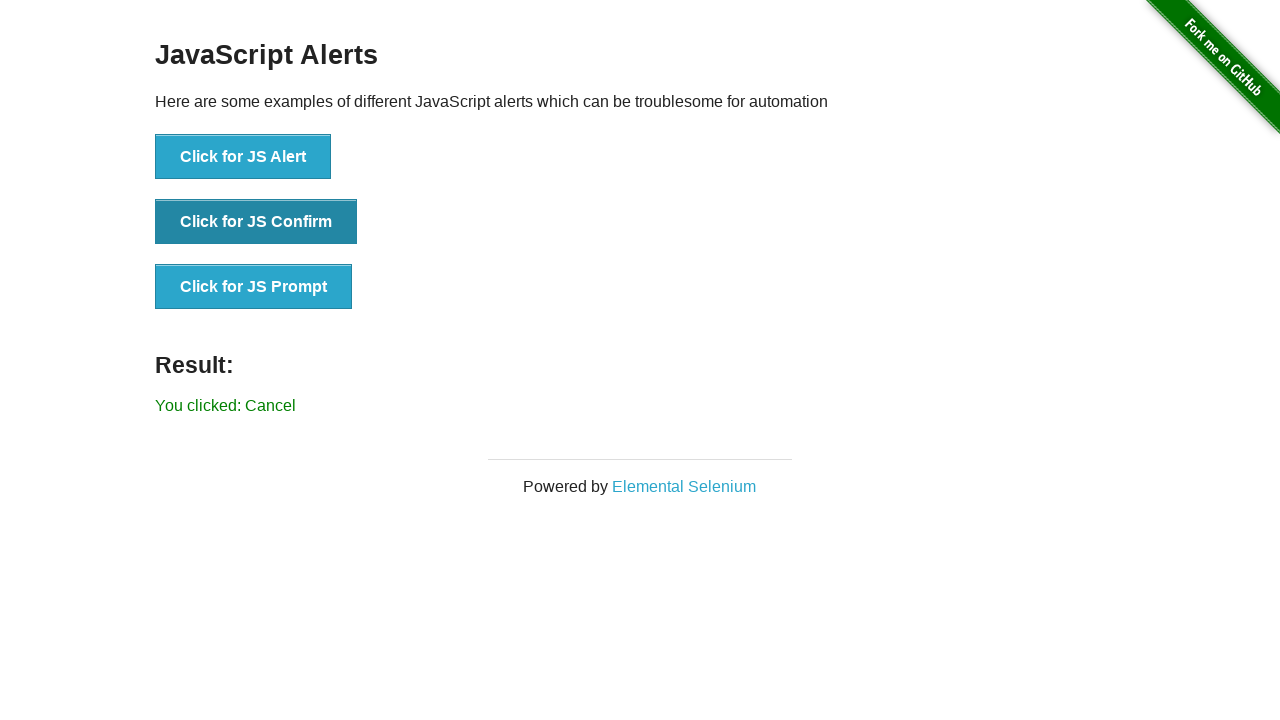

Retrieved result text from the page
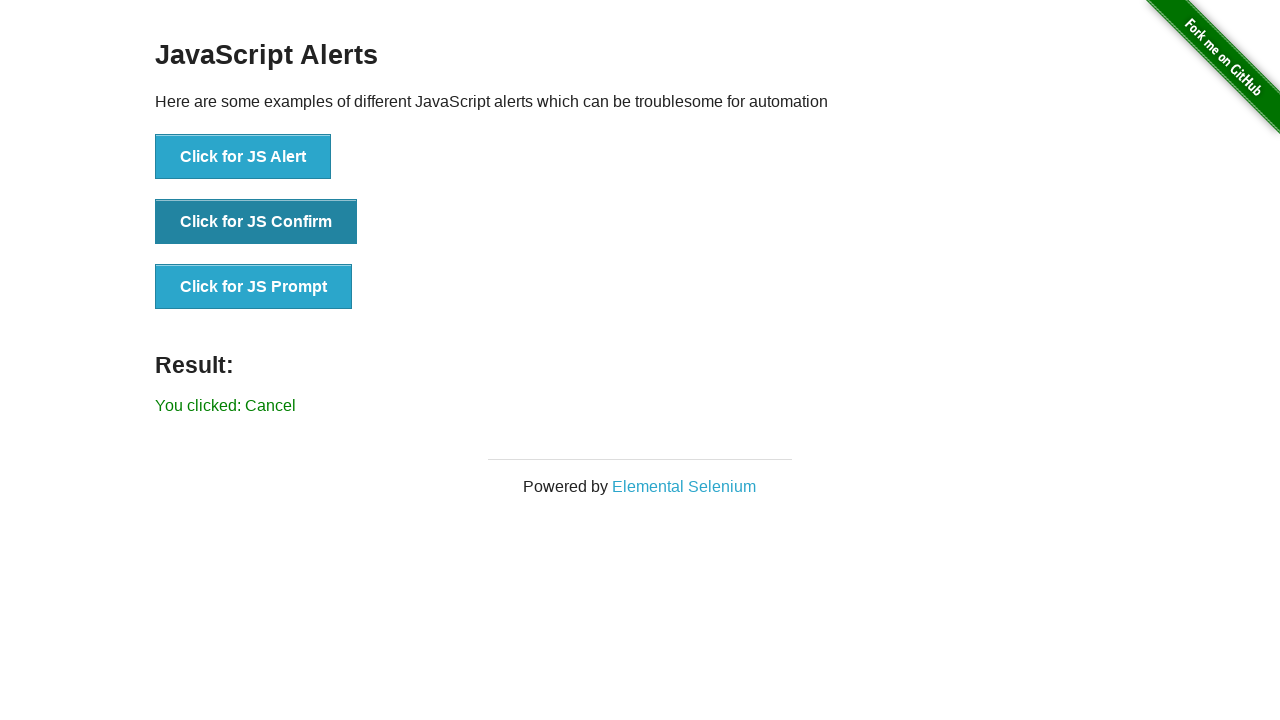

Verified that result text does not contain 'successfuly' - cancel action confirmed
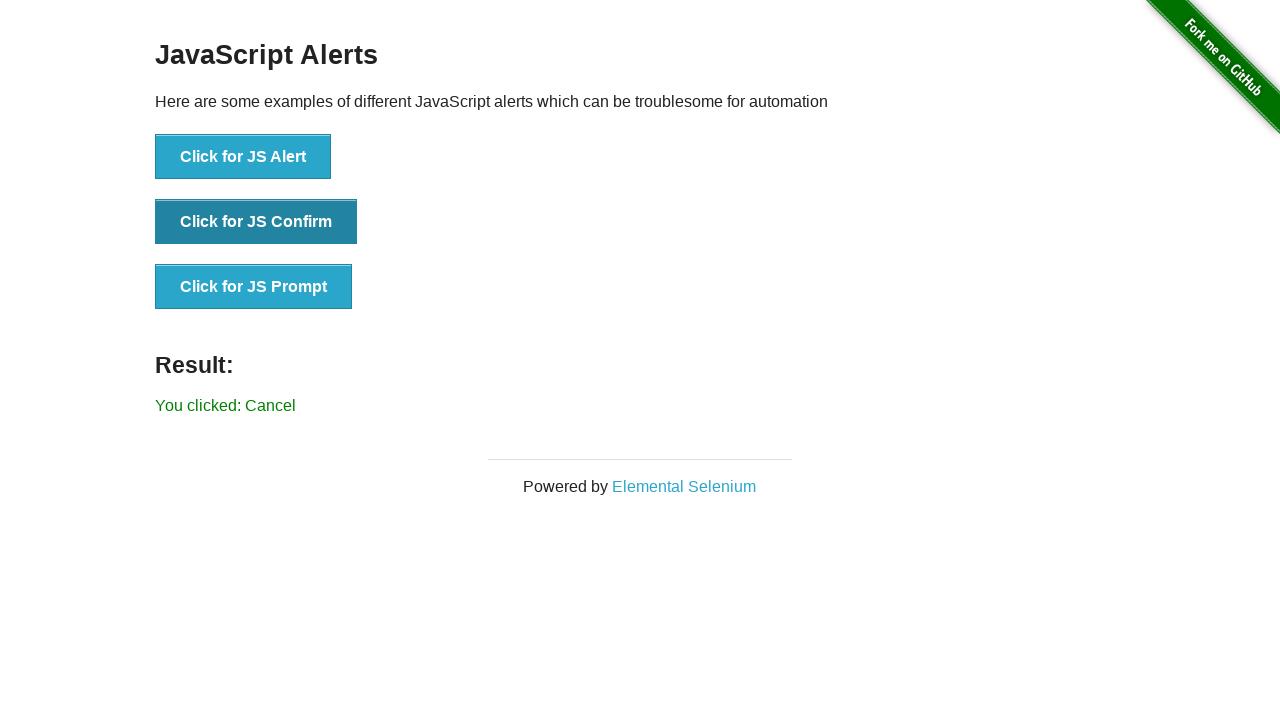

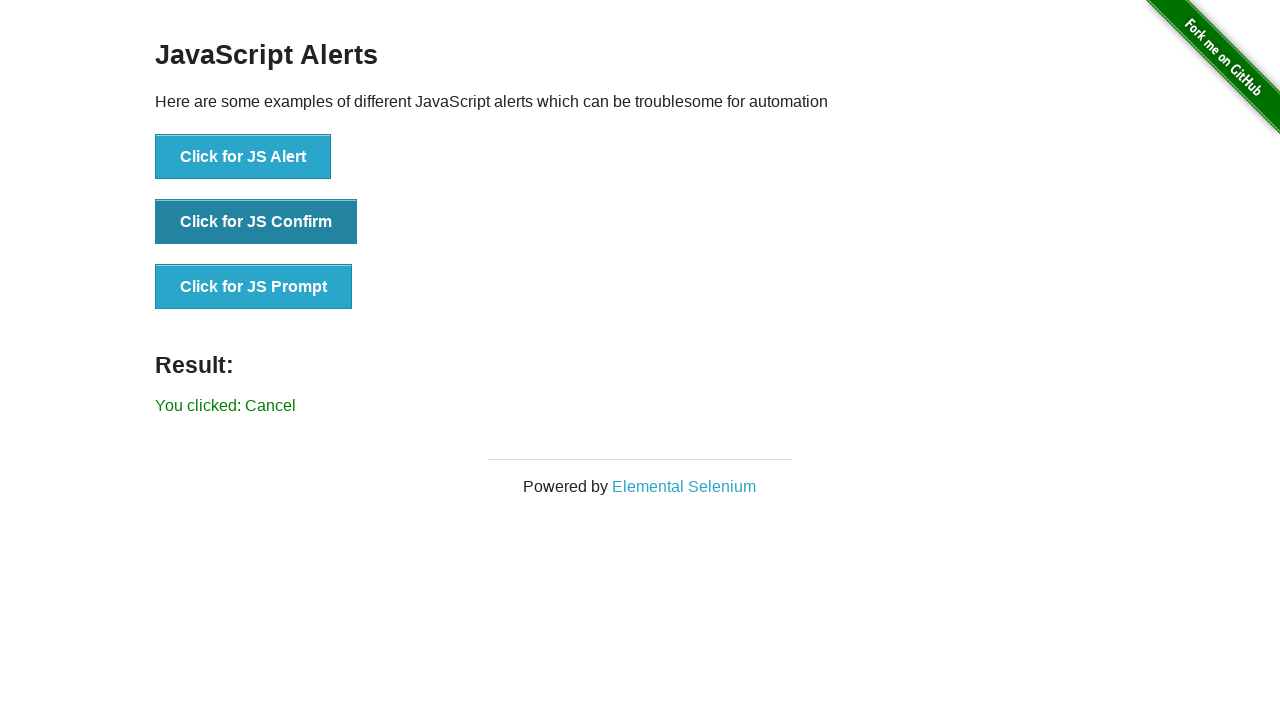